Tests popup window handling by opening a popup window, switching to it, and then closing it

Starting URL: https://omayo.blogspot.com/

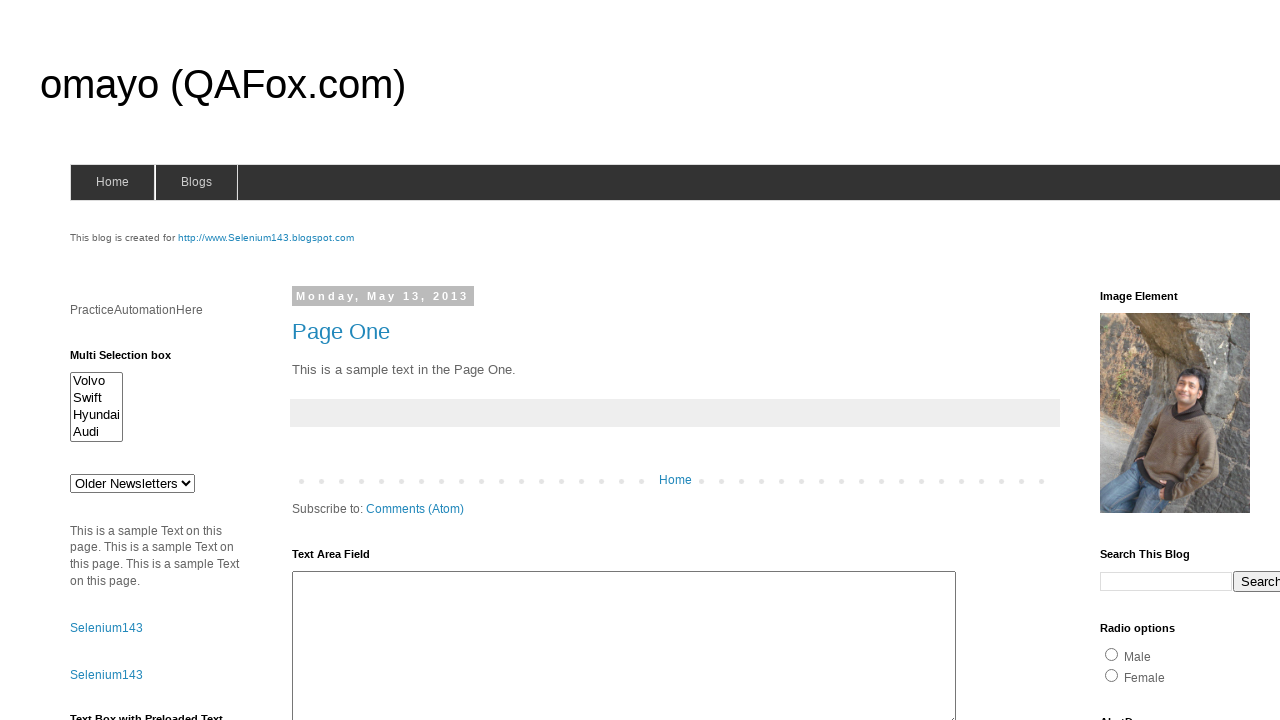

Clicked link to open popup window at (132, 360) on text=/Open a popup window/
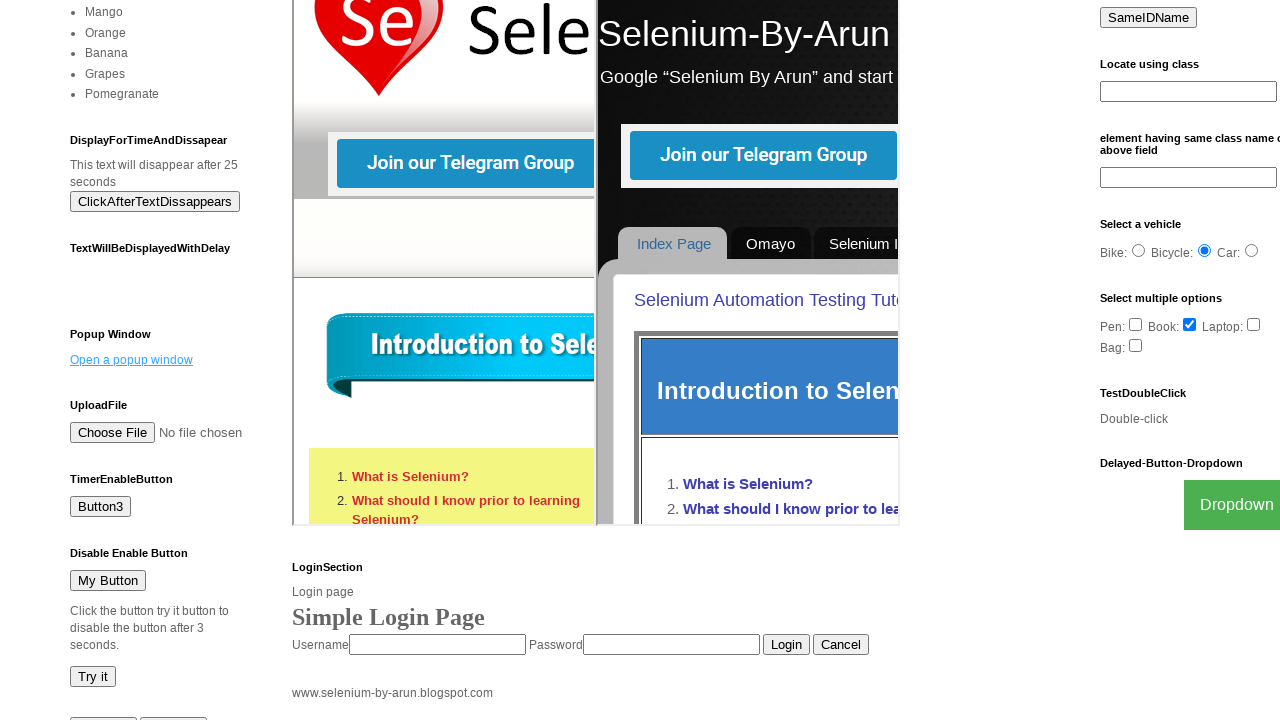

Switched to popup window
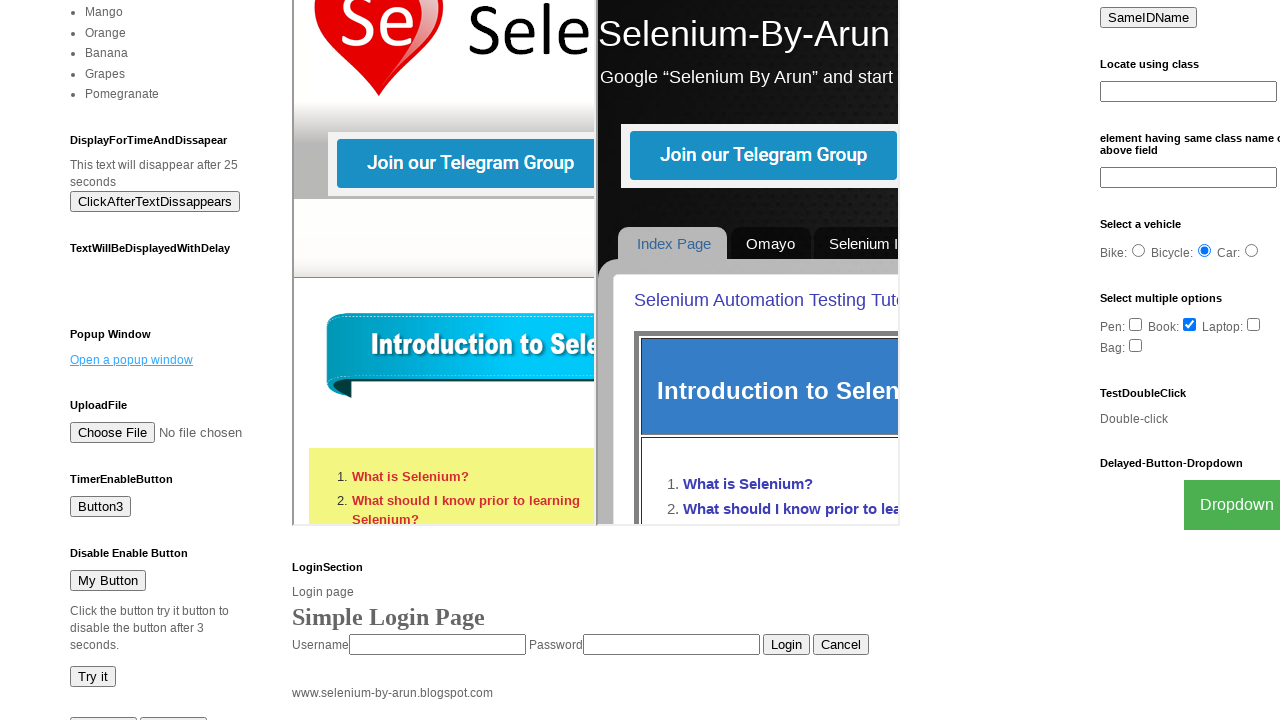

Popup window fully loaded
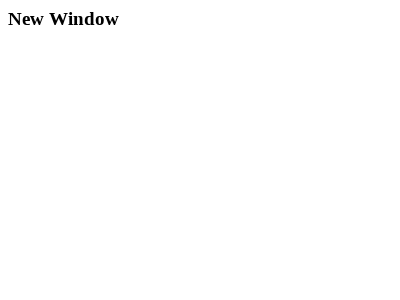

Closed the popup window
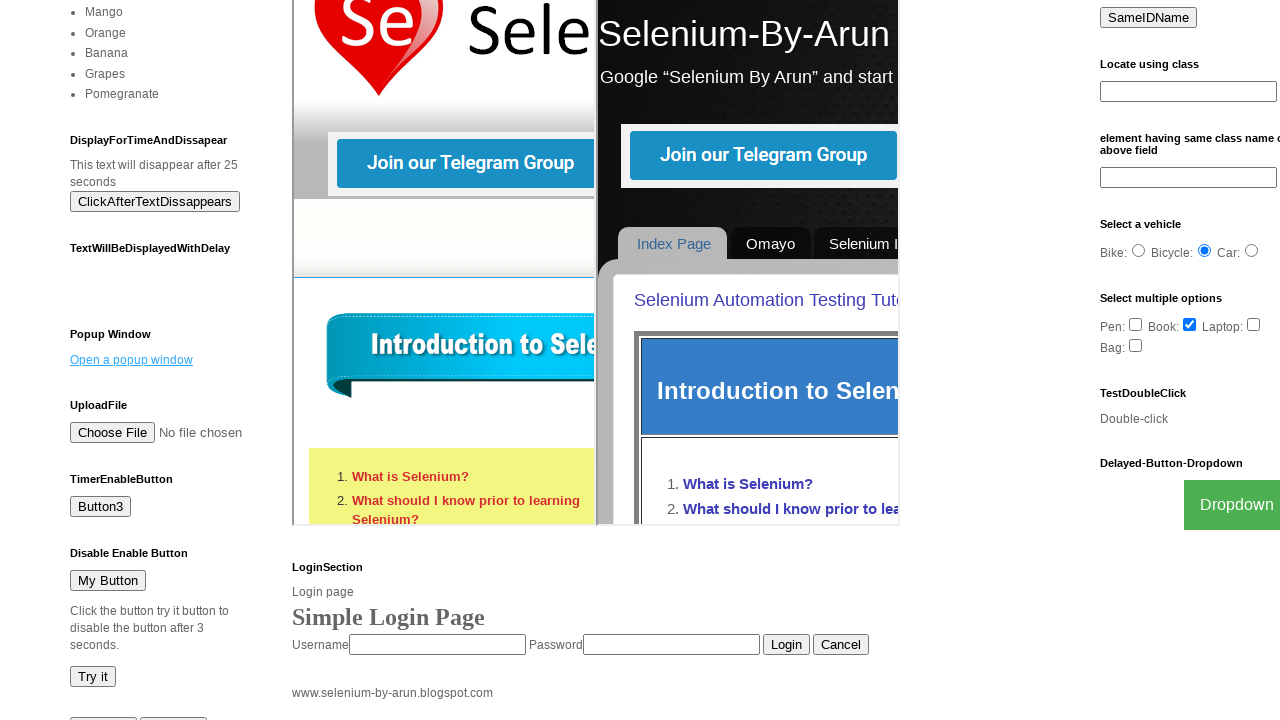

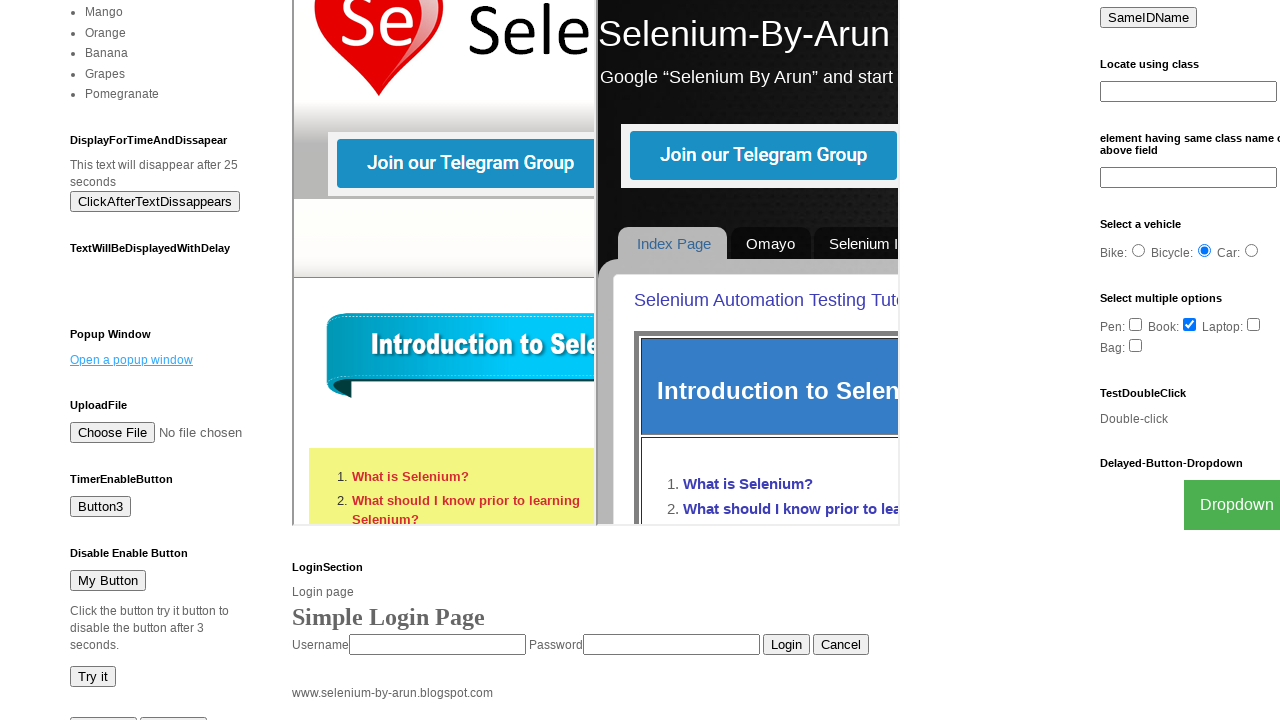